Tests dropdown menu functionality by clicking a dropdown button, waiting for menu options to become clickable, and selecting the Facebook link option.

Starting URL: https://omayo.blogspot.com

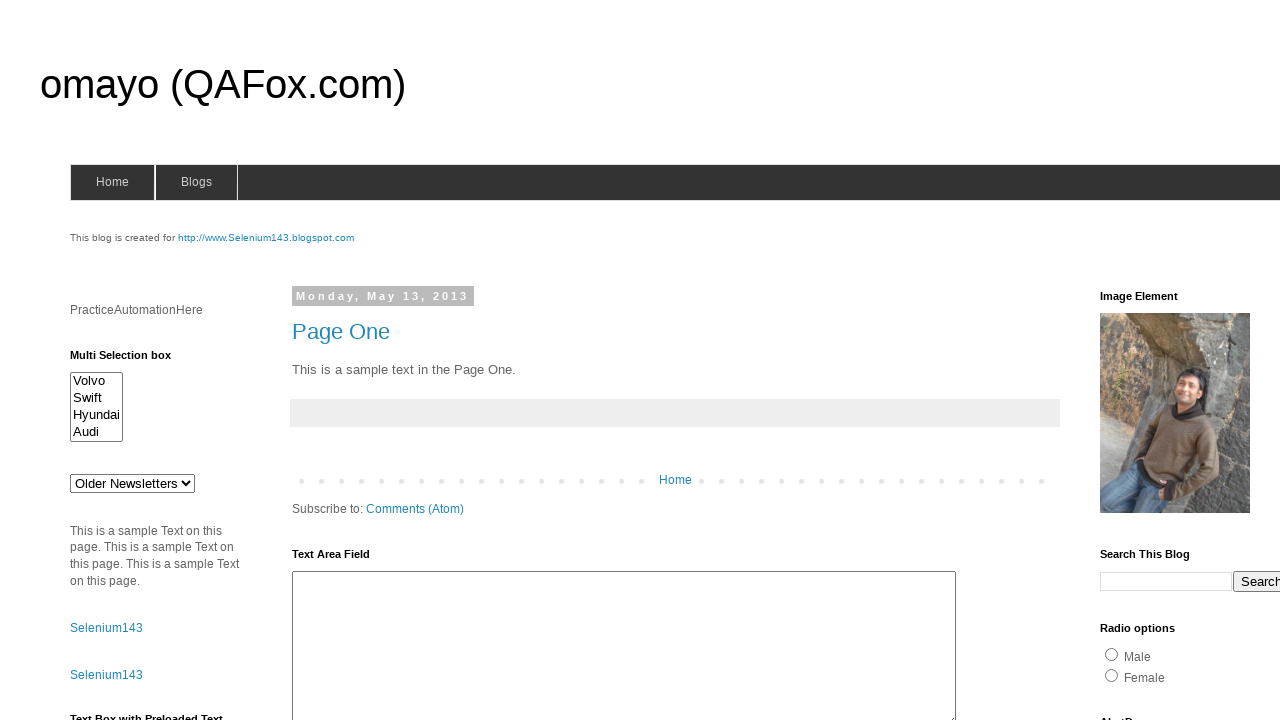

Clicked dropdown button to open menu at (1227, 360) on button.dropbtn
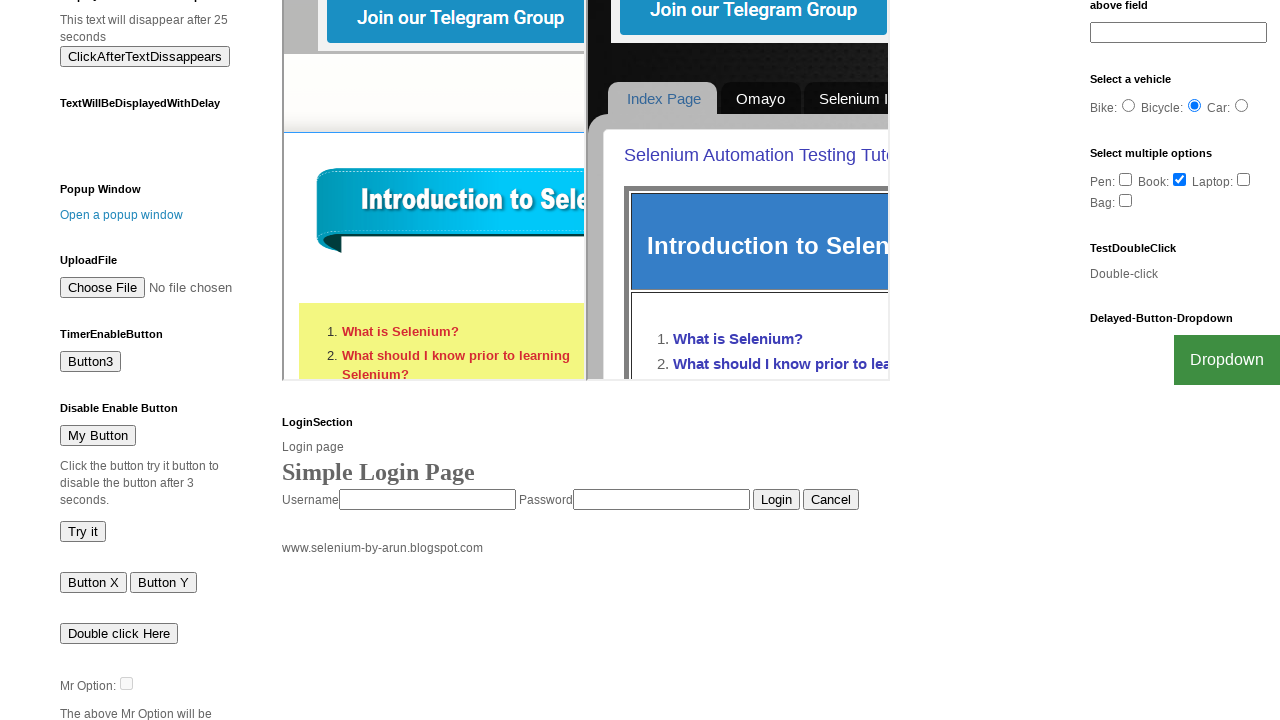

Facebook link became visible in dropdown menu
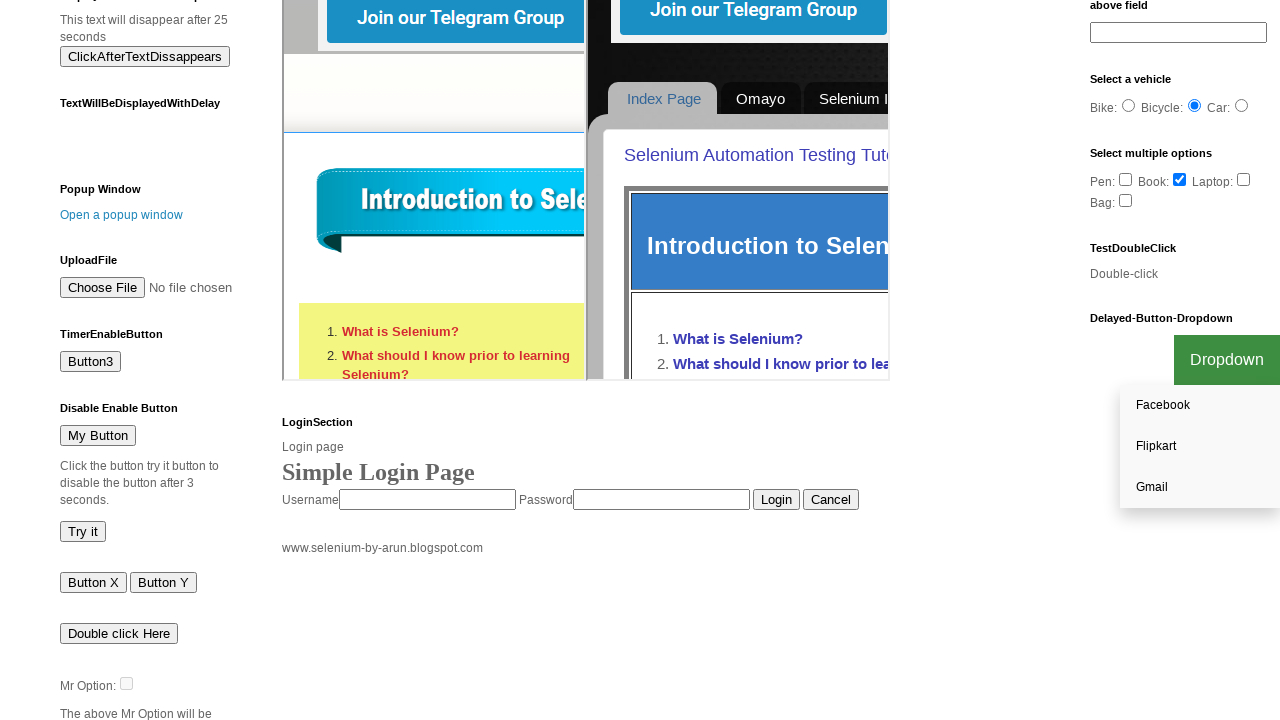

Clicked Facebook link option from dropdown menu at (1200, 406) on a:text-matches('Face', 'i')
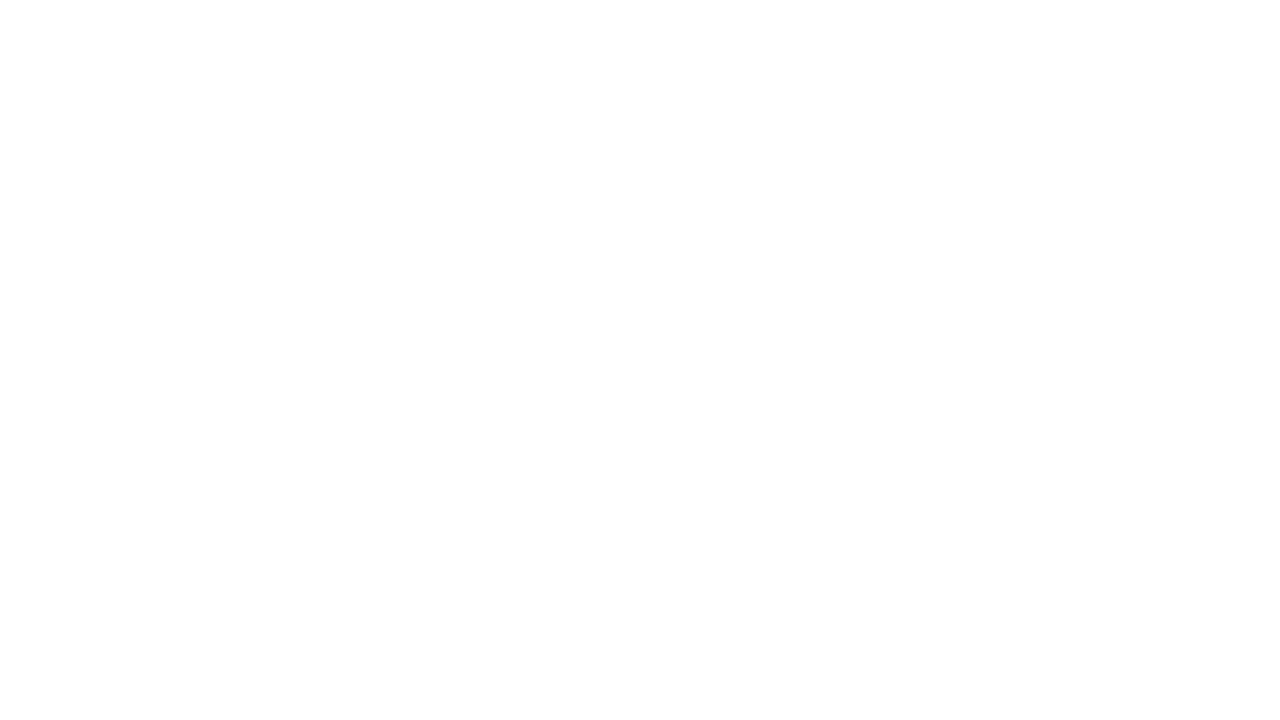

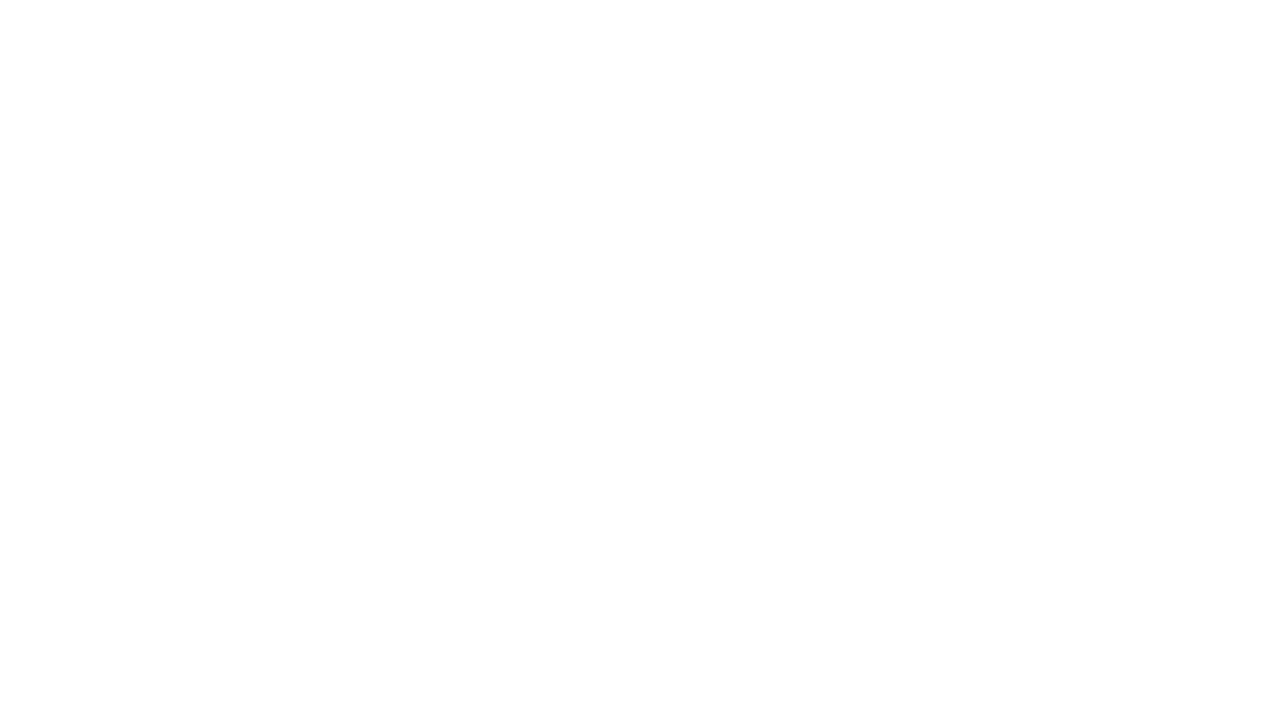